Tests a form filling functionality by entering values into header, MKE, OAI, and name input fields, submitting the form, and verifying that an error message is displayed.

Starting URL: https://devmountain-qa.github.io/enter-wanted/1.4_Assignment/index.html

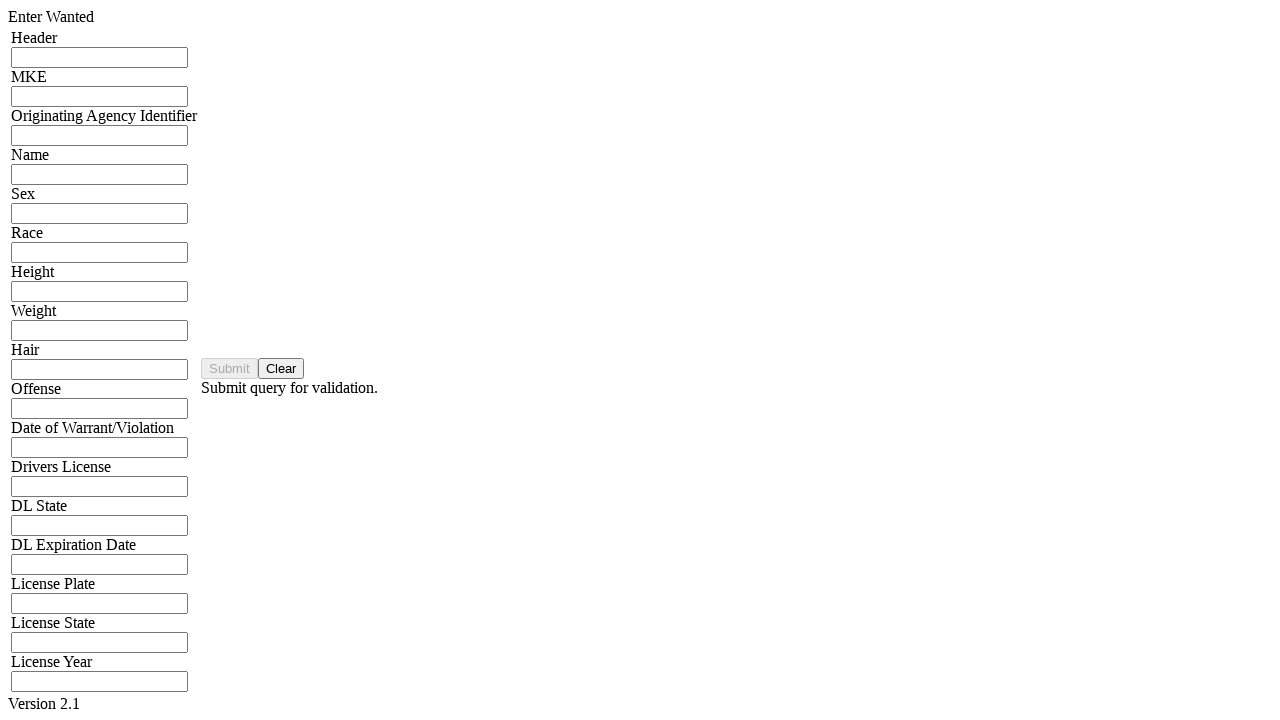

Filled header input field with 'Test Header 12345' on input[name='hdrInput']
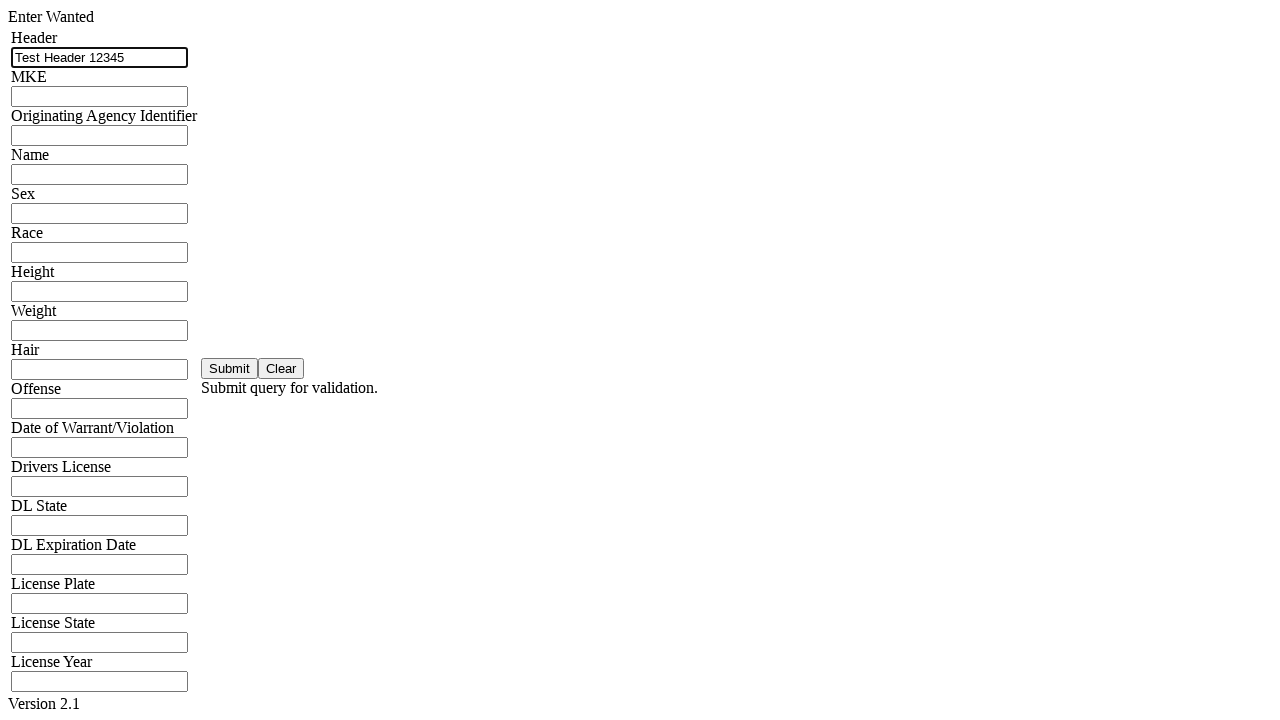

Filled MKE input field with 'MKE78901' on input[name='mkeInput']
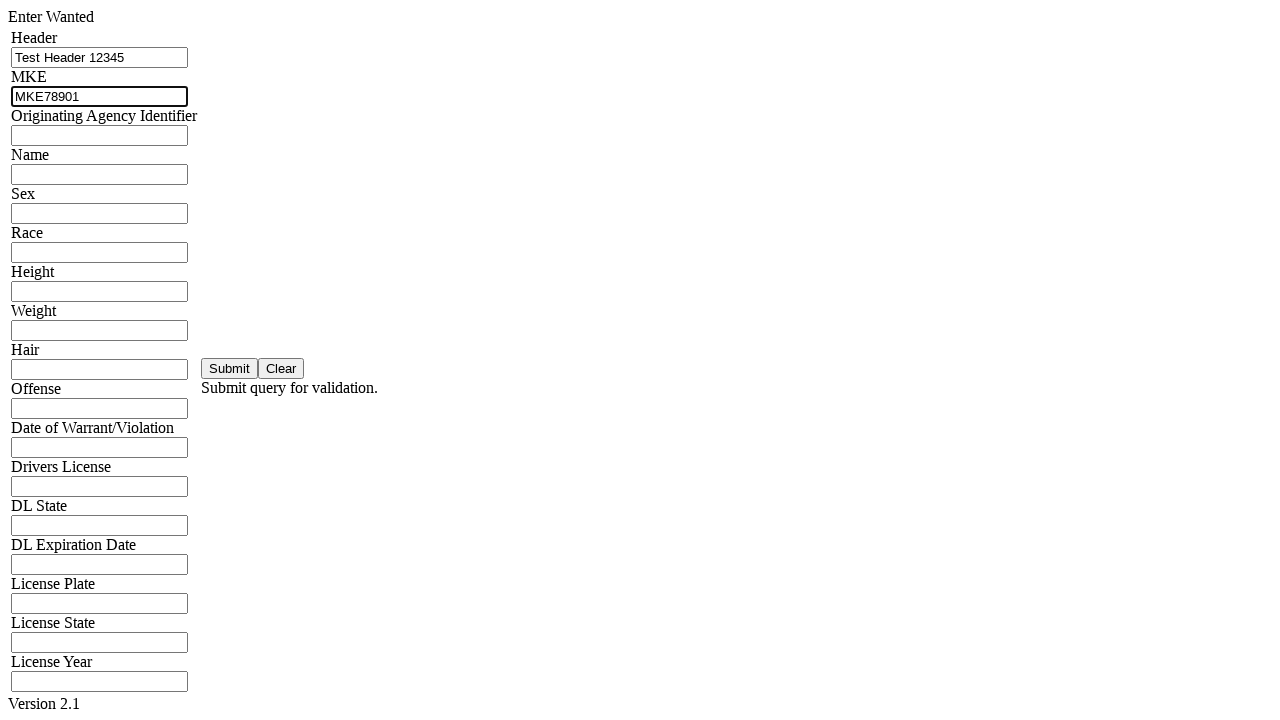

Filled OAI/ORI input field with 'ORI45678' on input[name='oriInput']
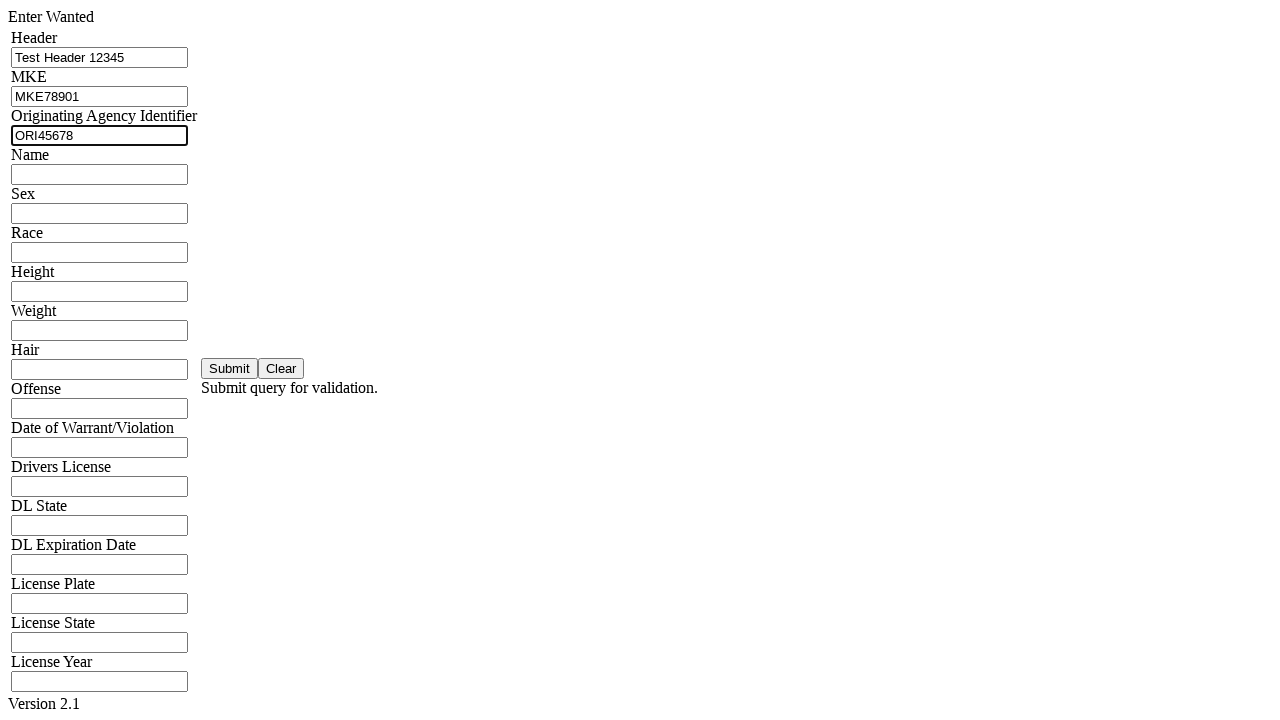

Filled name input field with 'John Doe' on input[name='namInput']
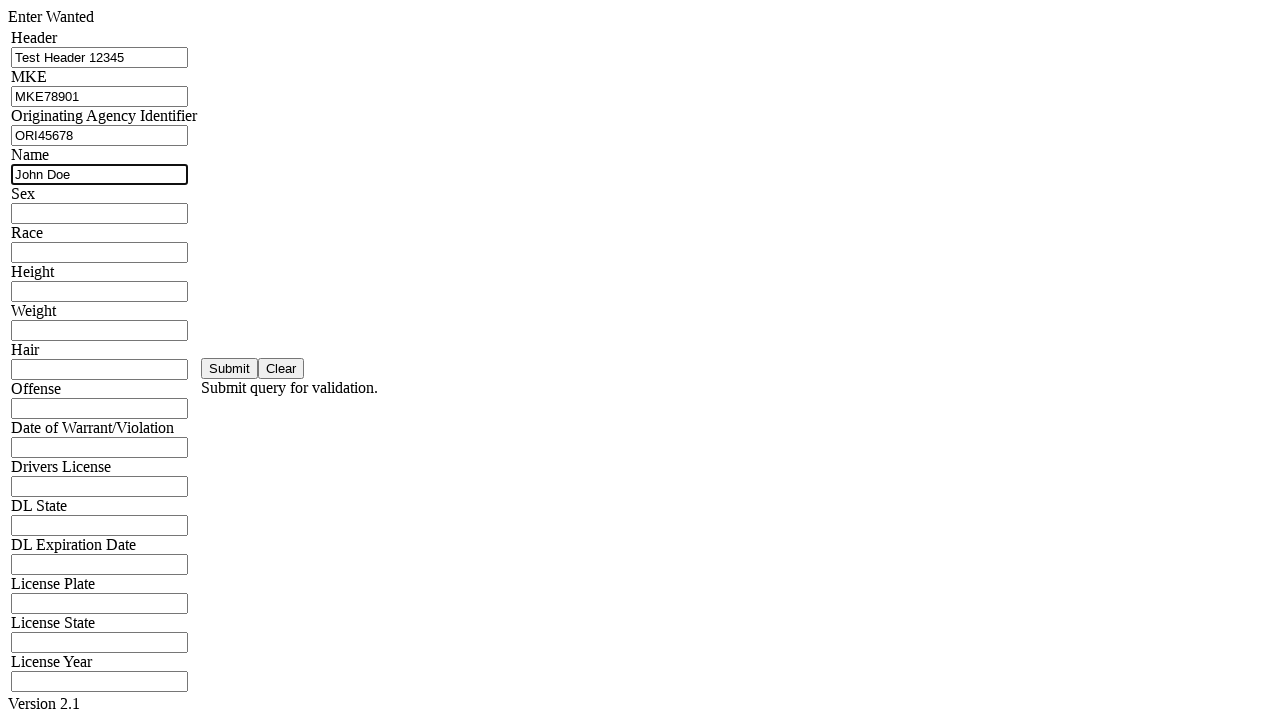

Clicked submit button to submit form at (230, 368) on button#saveBtn
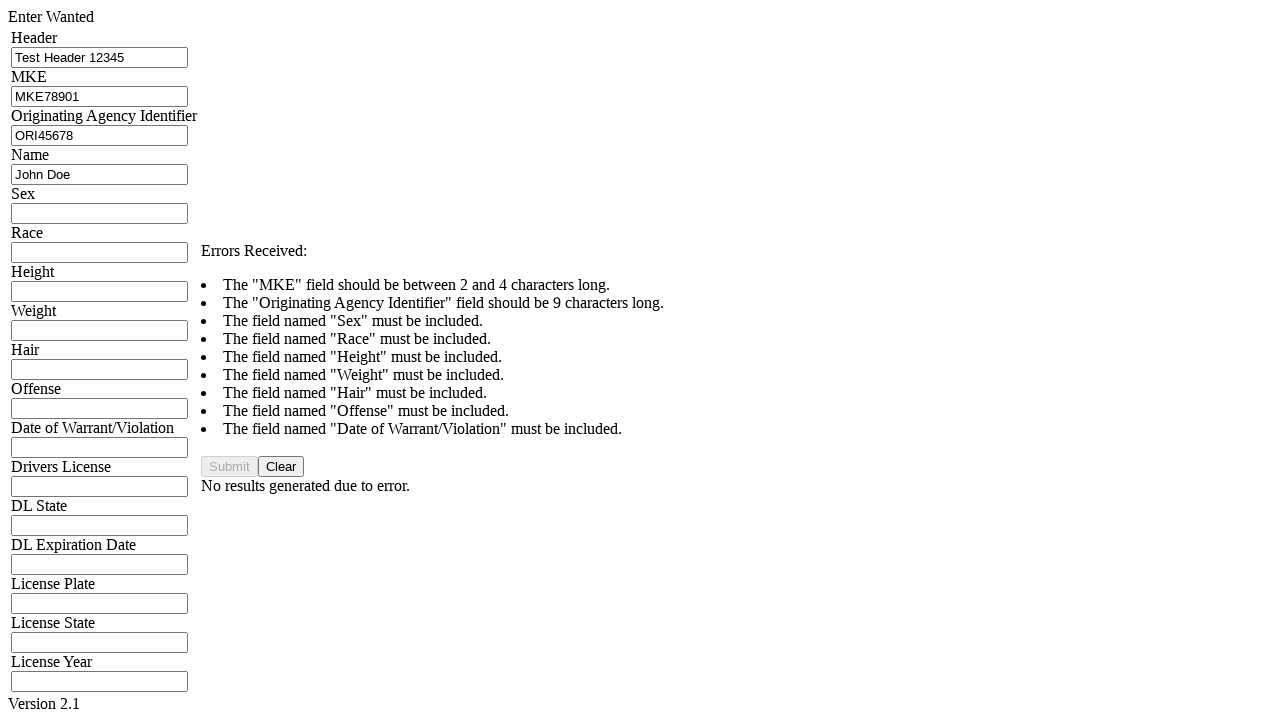

Error message validation header appeared
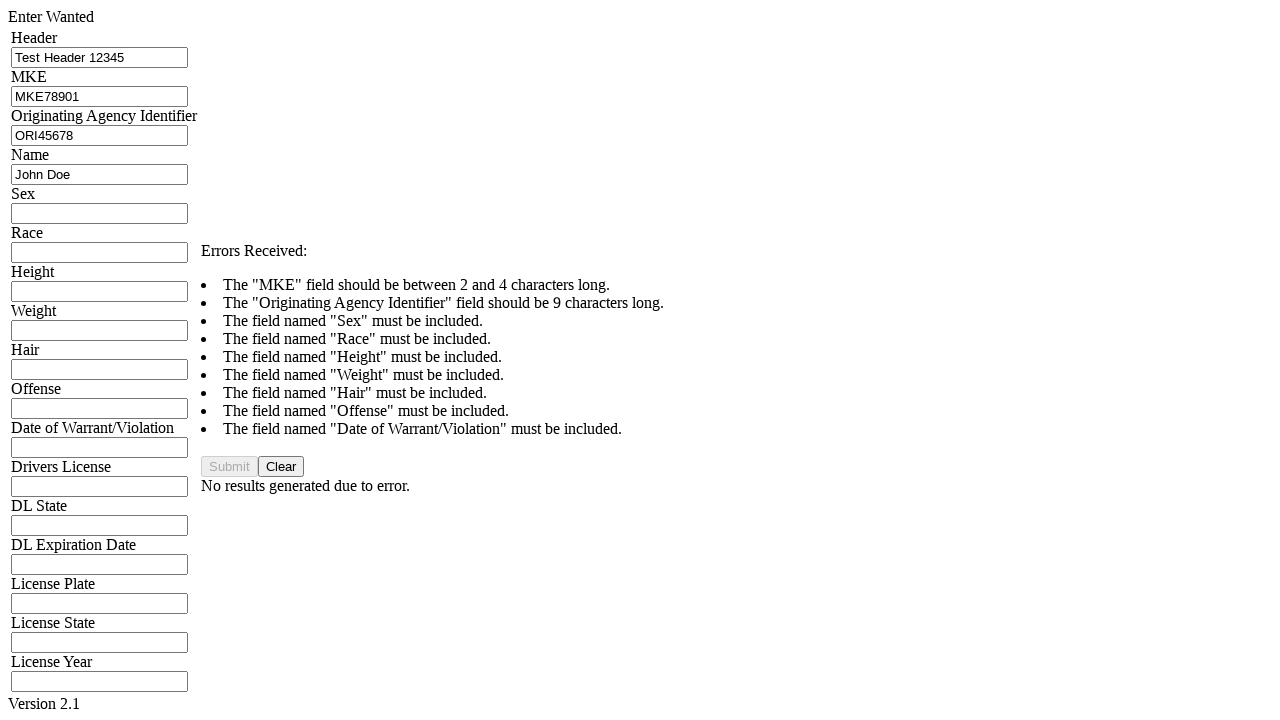

Clicked name input field at (100, 174) on input[name='namInput']
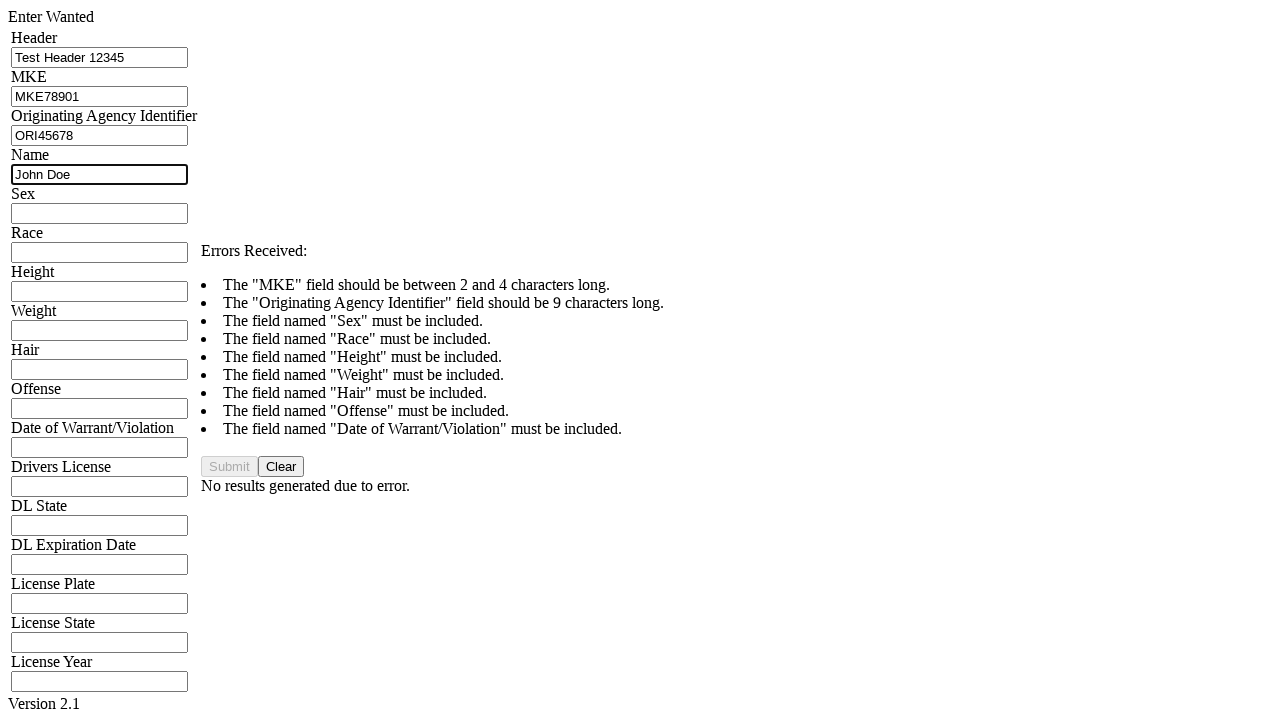

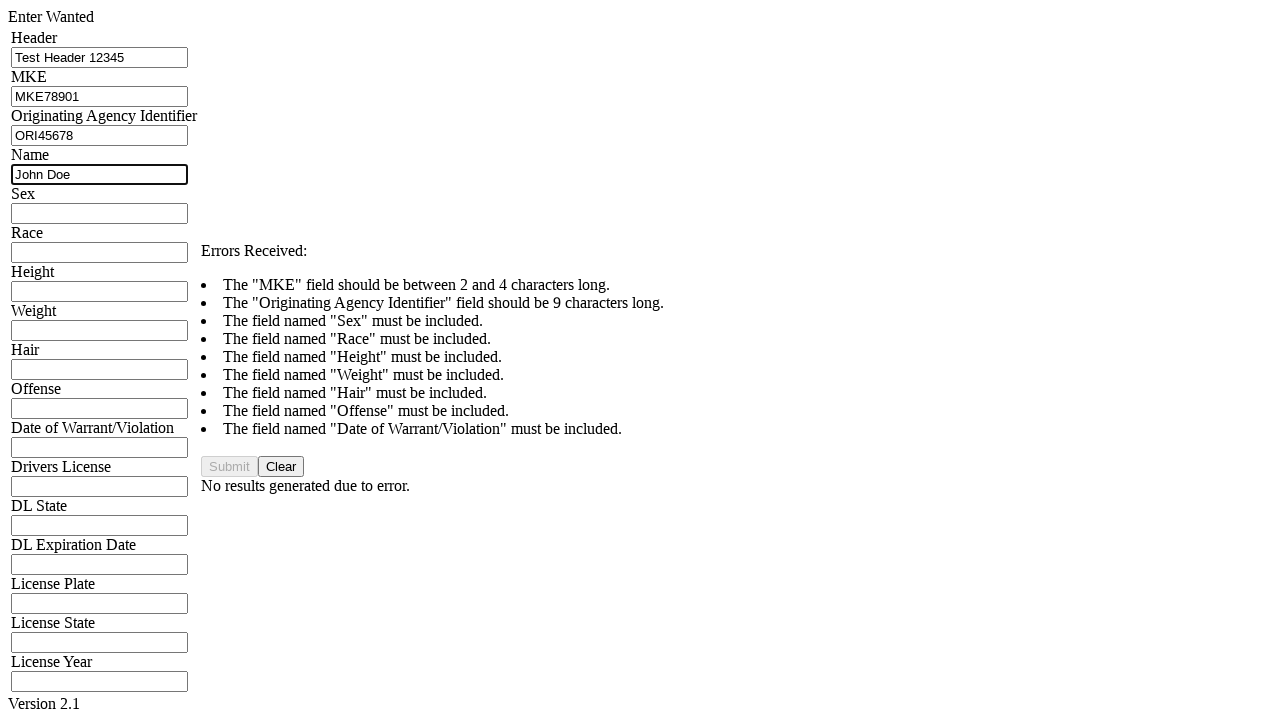